Tests table sorting using semantic class attributes on the second table, clicking the dues column header to sort in ascending order.

Starting URL: http://the-internet.herokuapp.com/tables

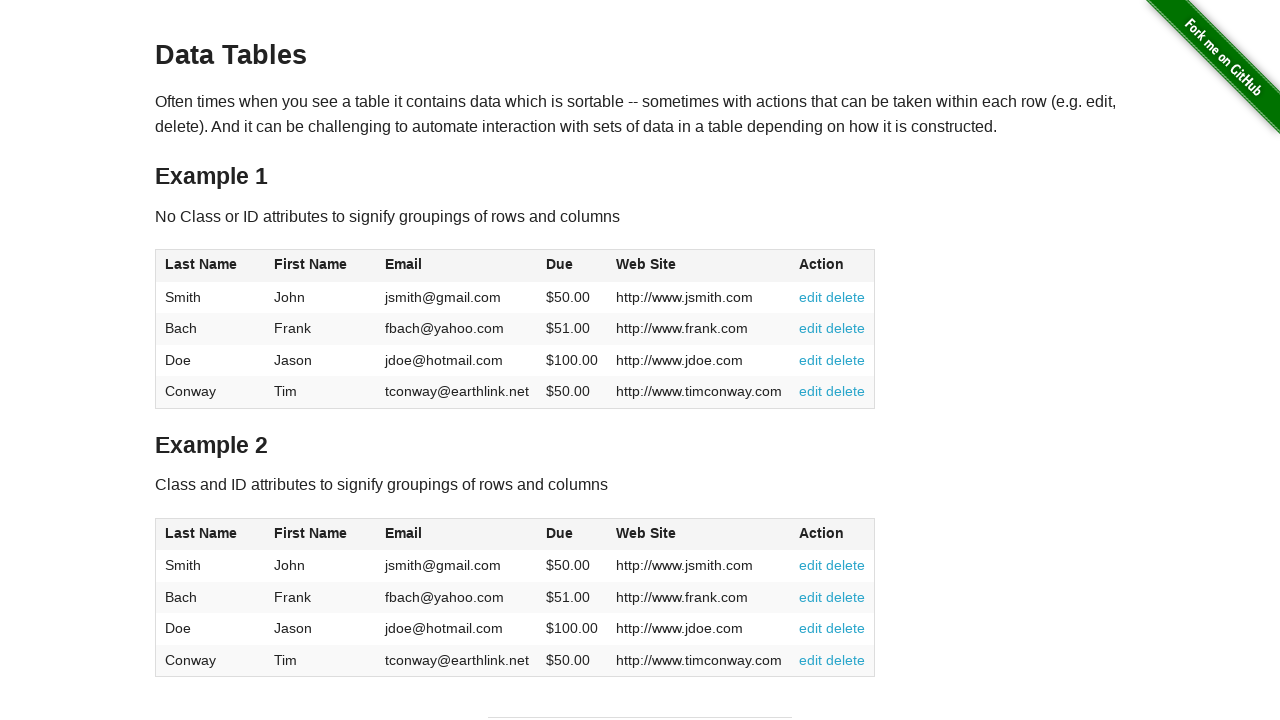

Navigated to the-internet.herokuapp.com/tables
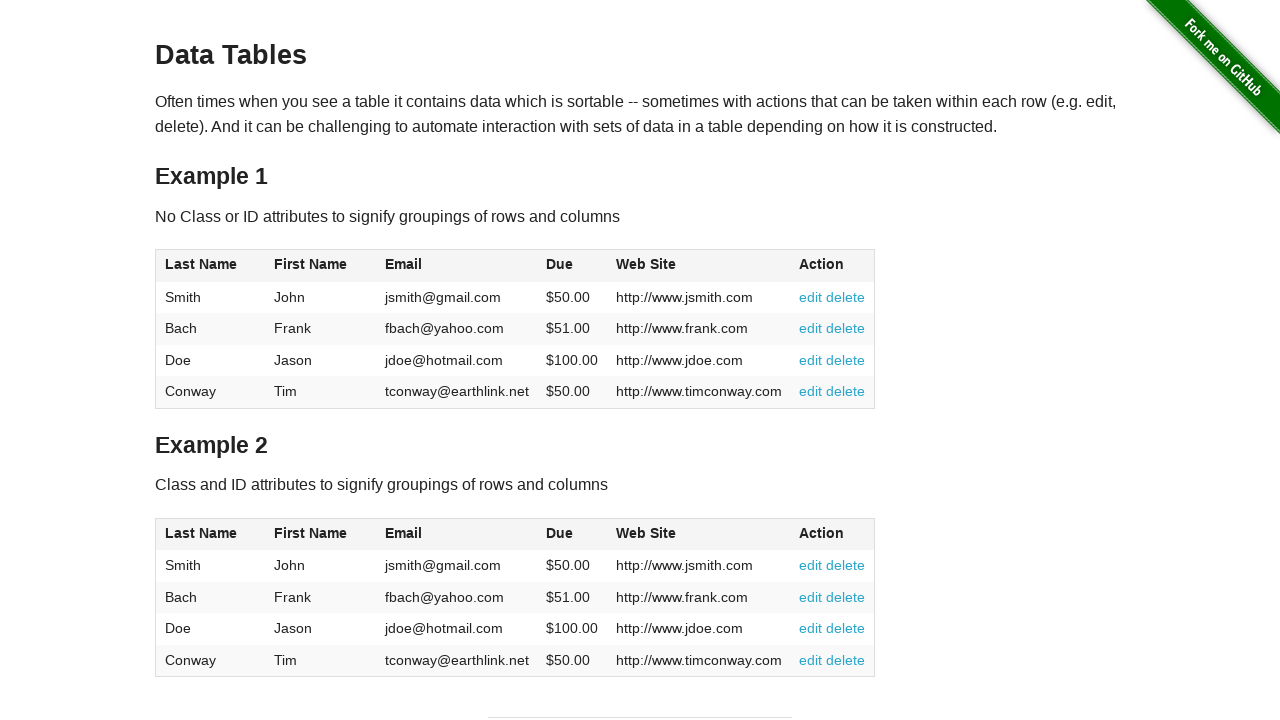

Clicked the dues column header on table2 to sort in ascending order at (560, 533) on #table2 thead .dues
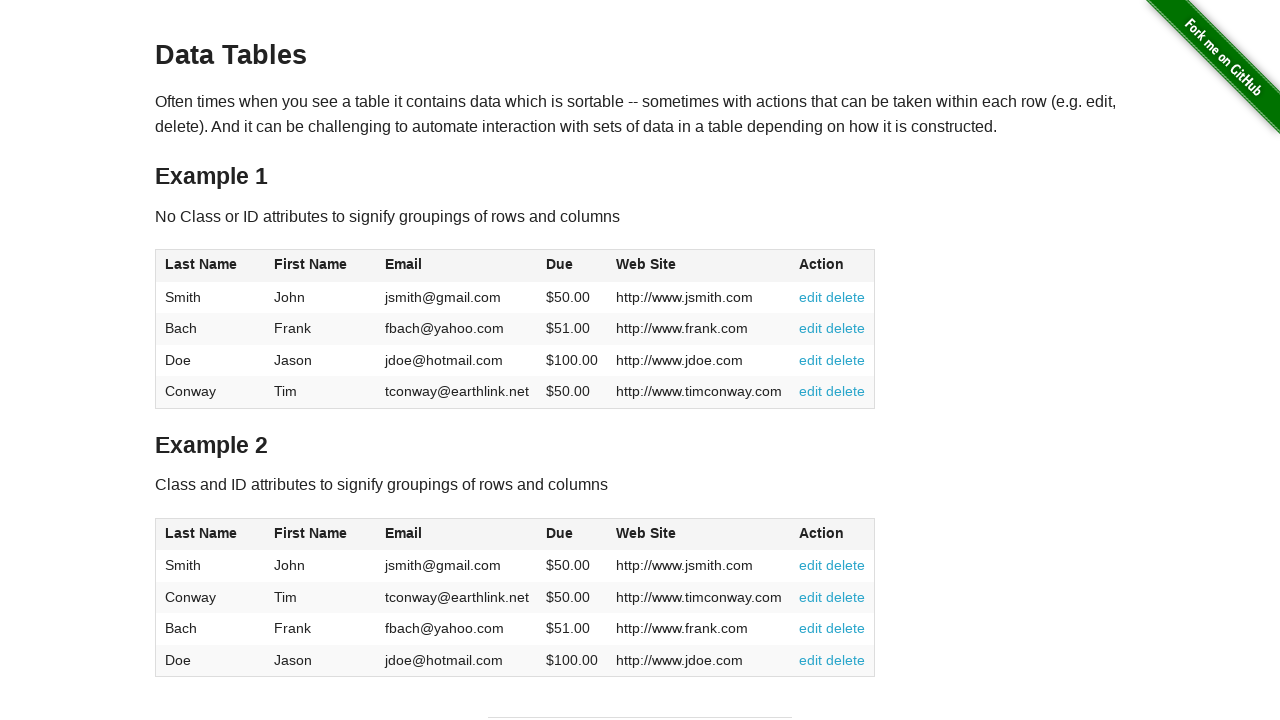

Table data loaded after sorting by dues column
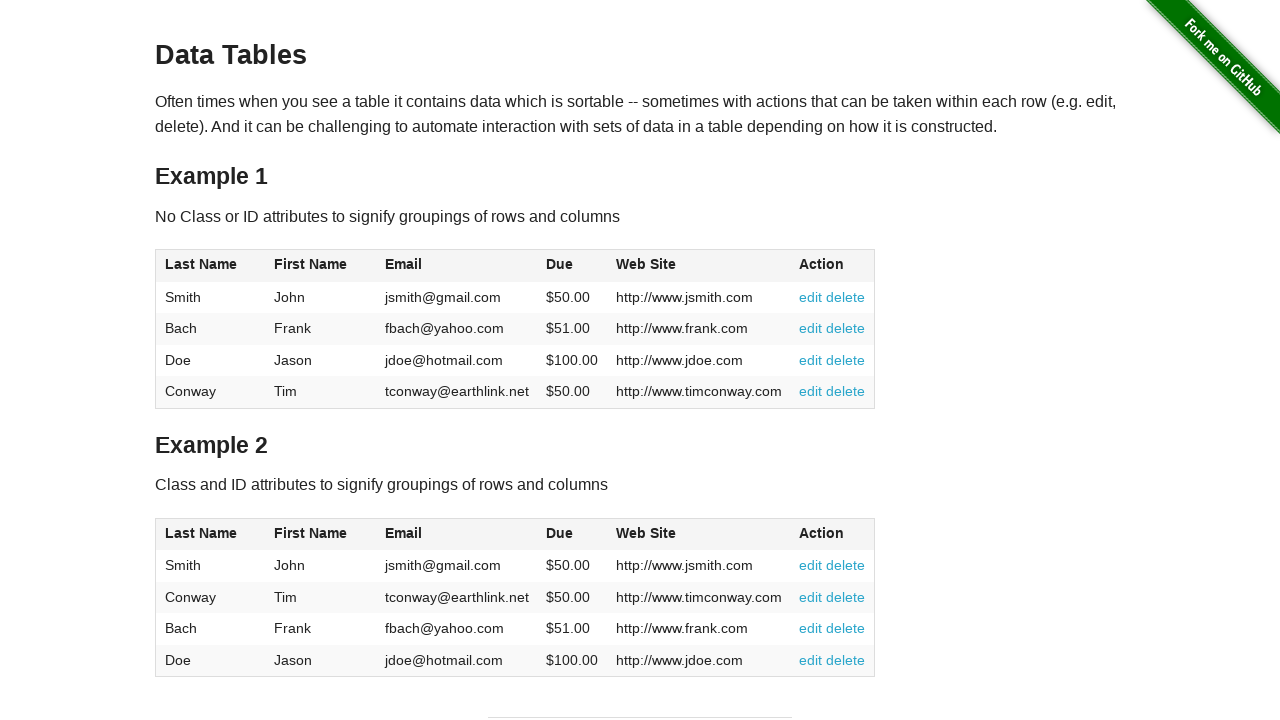

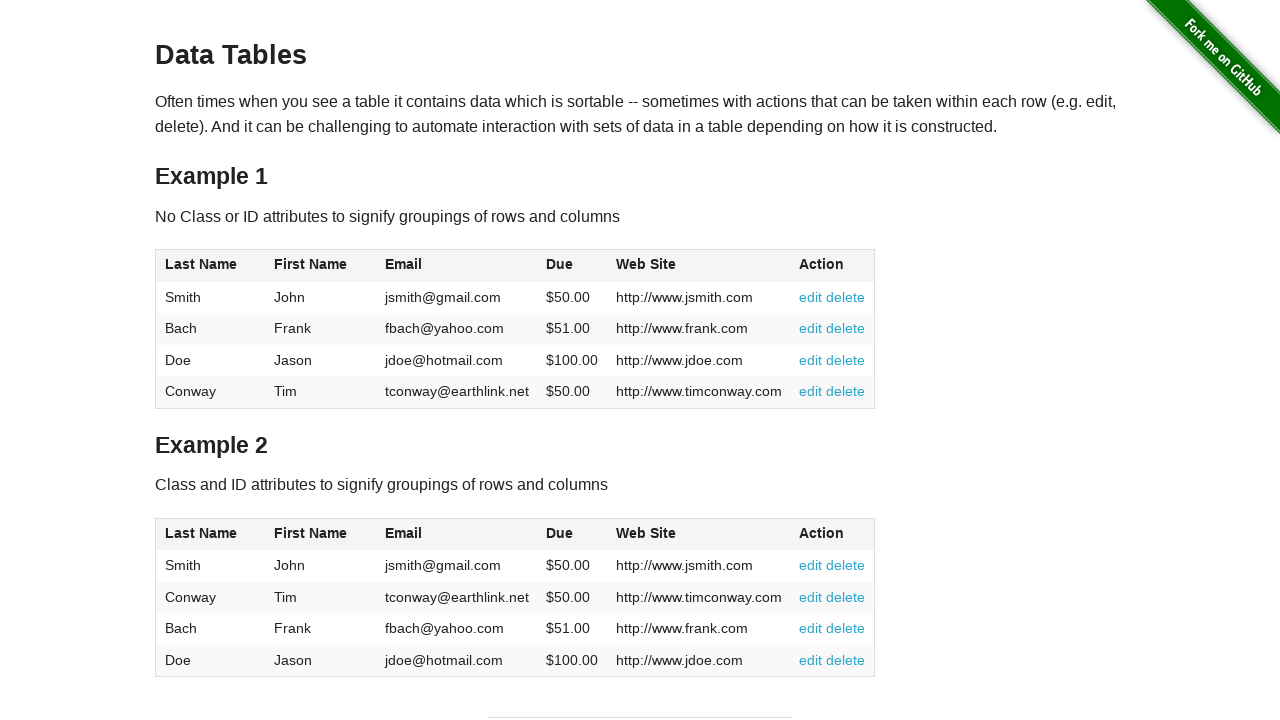